Tests filtering to display only completed items

Starting URL: https://demo.playwright.dev/todomvc

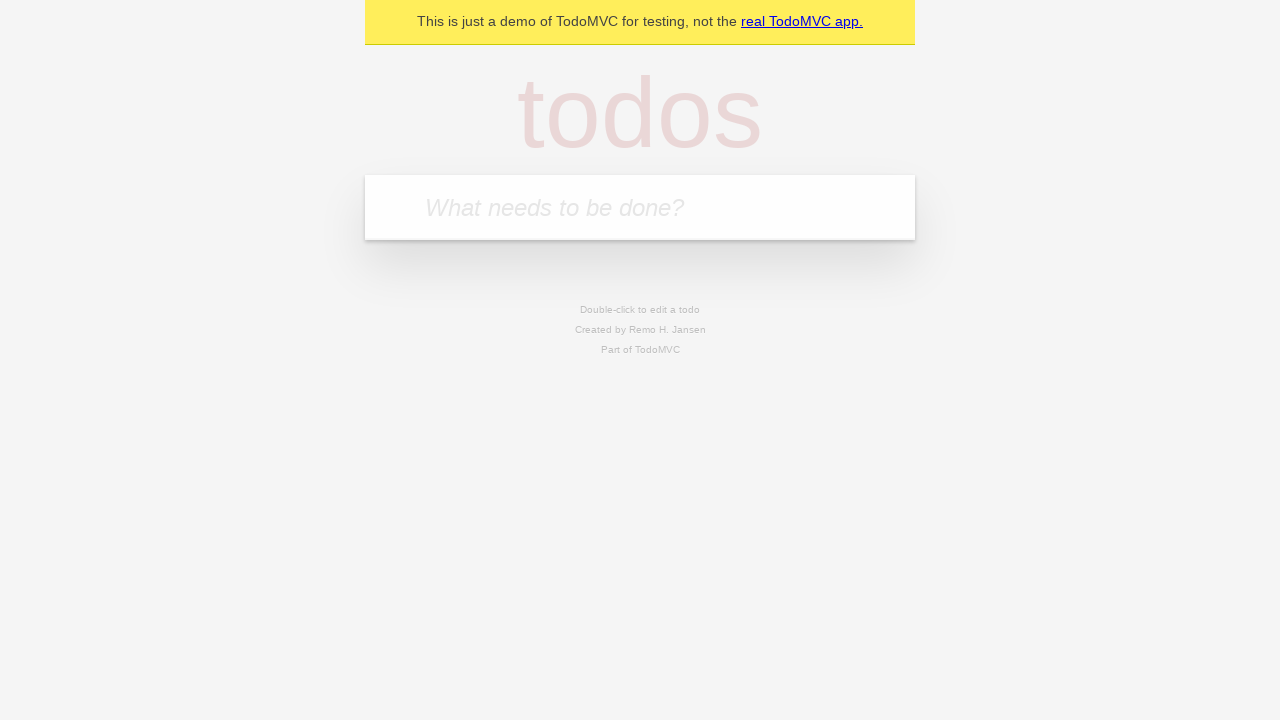

Filled todo input with 'buy some cheese' on internal:attr=[placeholder="What needs to be done?"i]
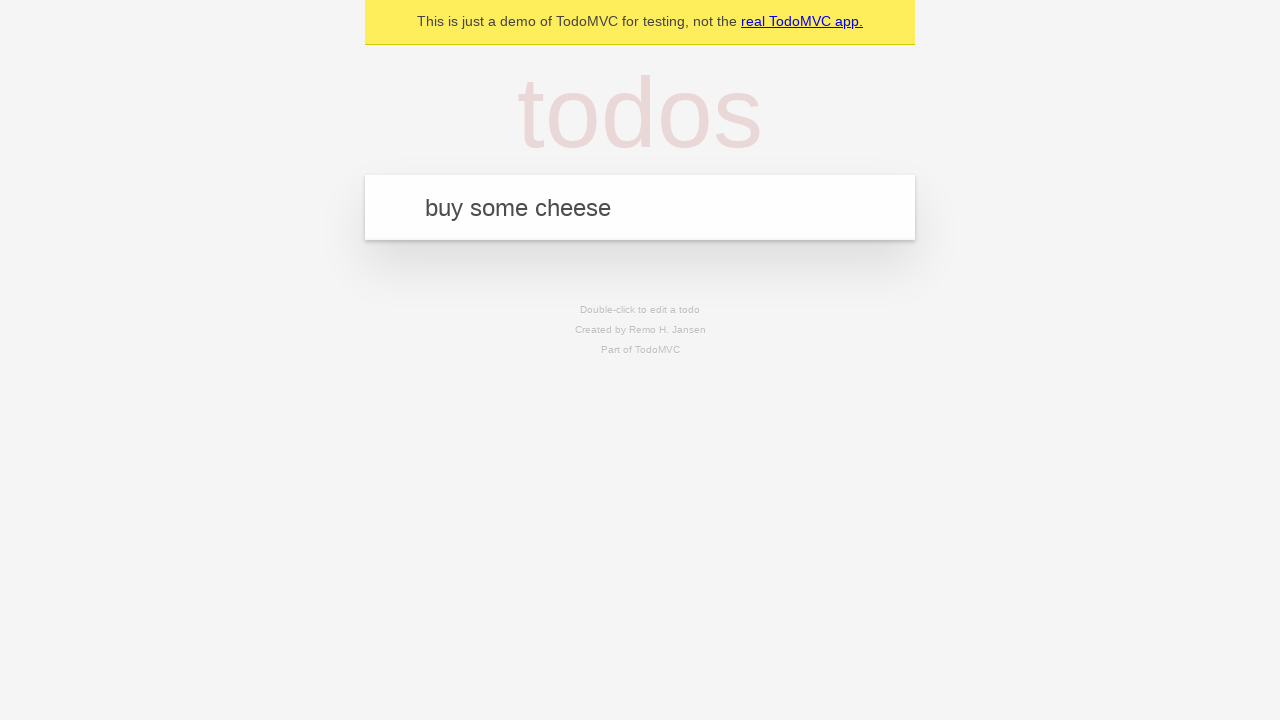

Pressed Enter to add 'buy some cheese' todo on internal:attr=[placeholder="What needs to be done?"i]
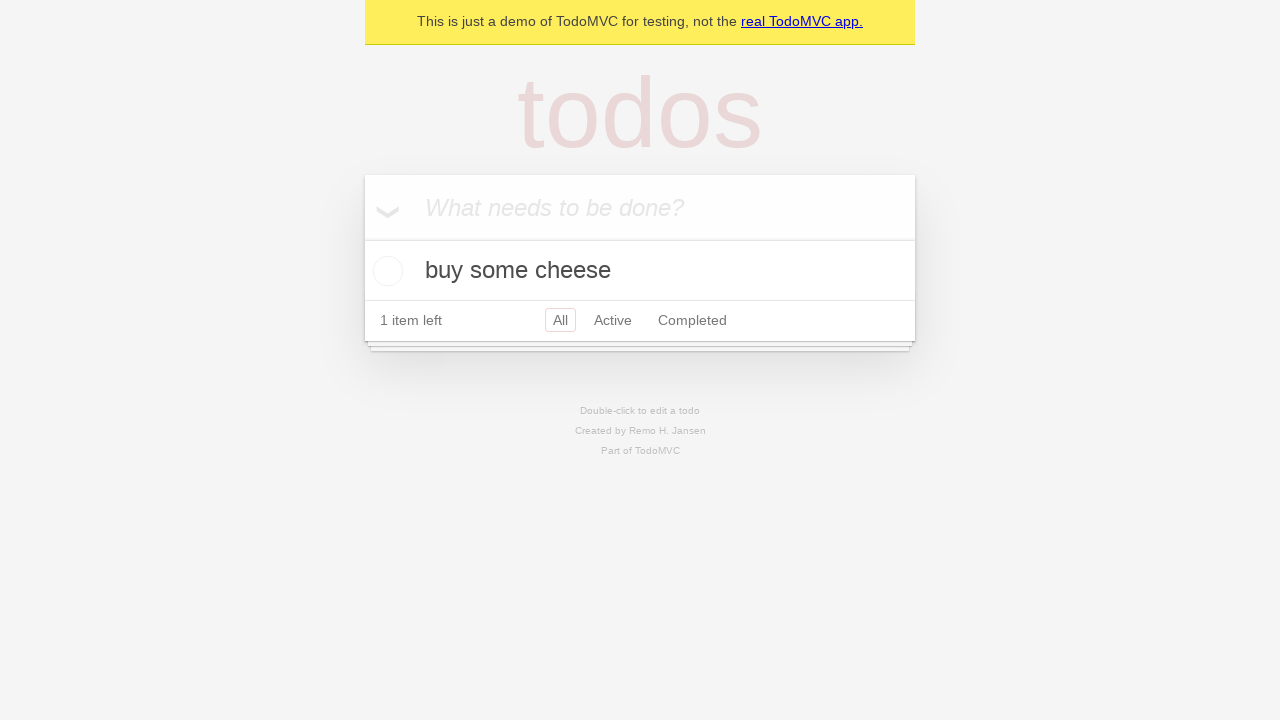

Filled todo input with 'feed the cat' on internal:attr=[placeholder="What needs to be done?"i]
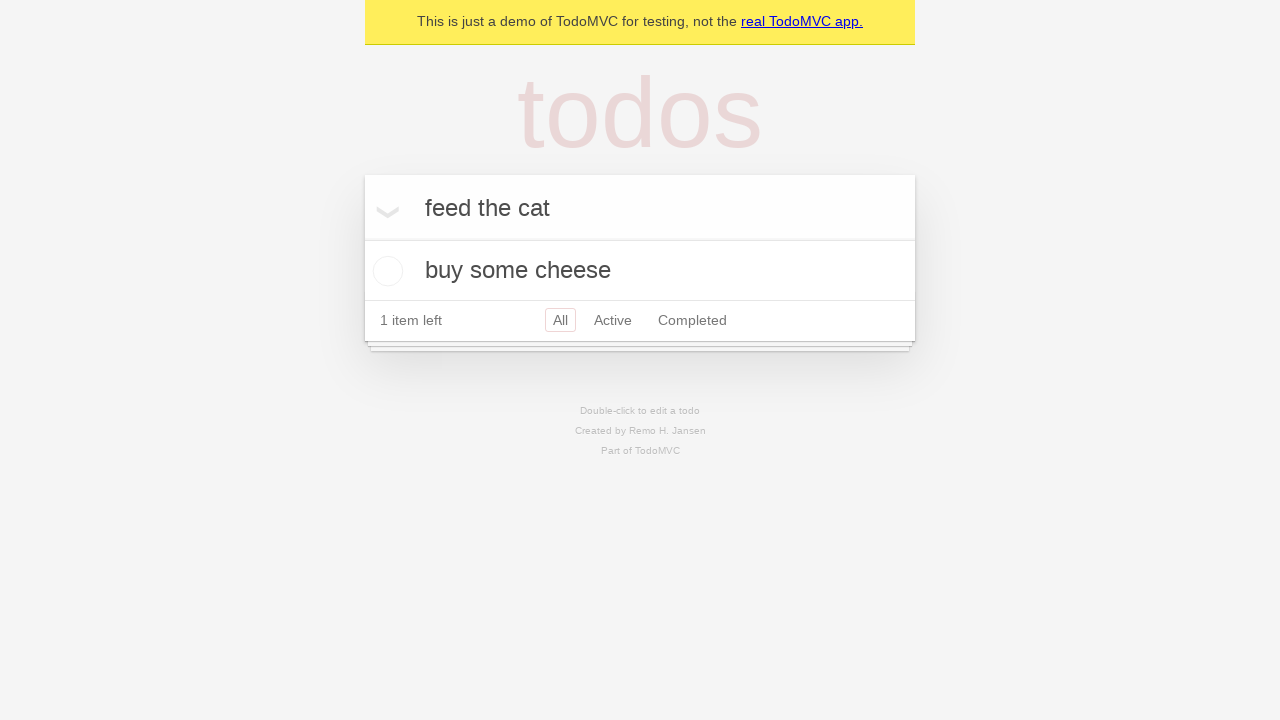

Pressed Enter to add 'feed the cat' todo on internal:attr=[placeholder="What needs to be done?"i]
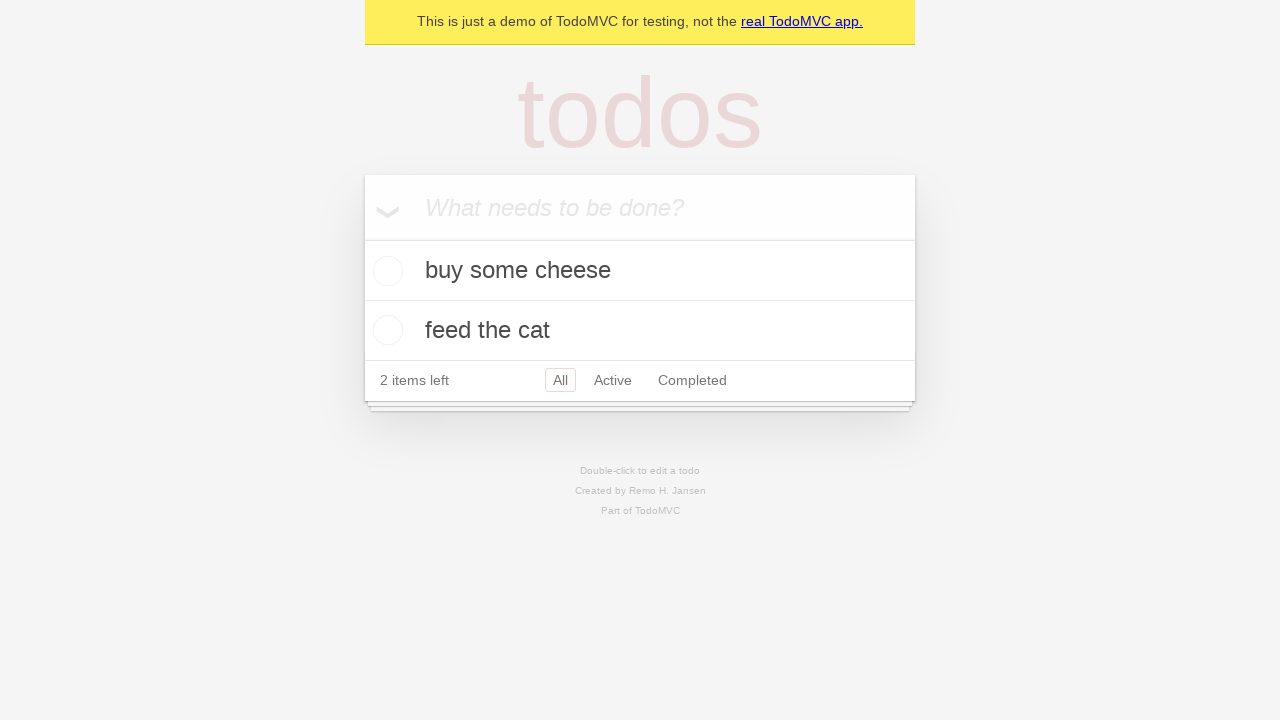

Filled todo input with 'book a doctors appointment' on internal:attr=[placeholder="What needs to be done?"i]
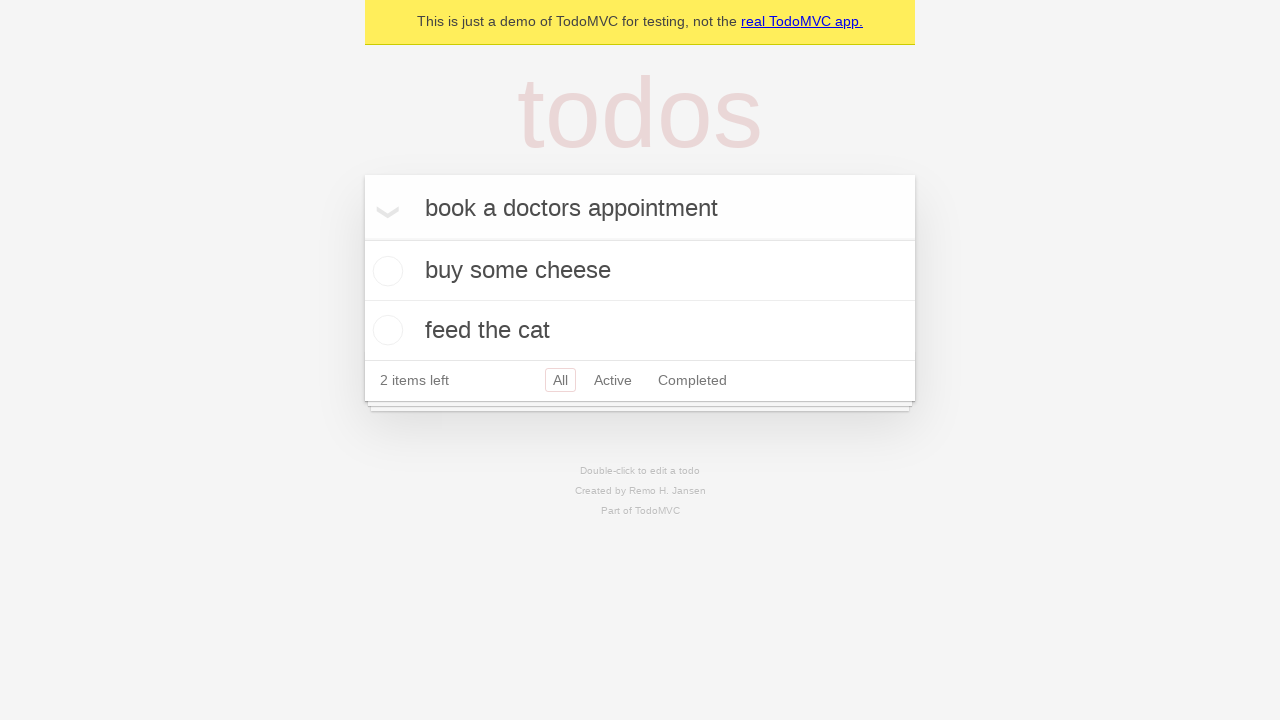

Pressed Enter to add 'book a doctors appointment' todo on internal:attr=[placeholder="What needs to be done?"i]
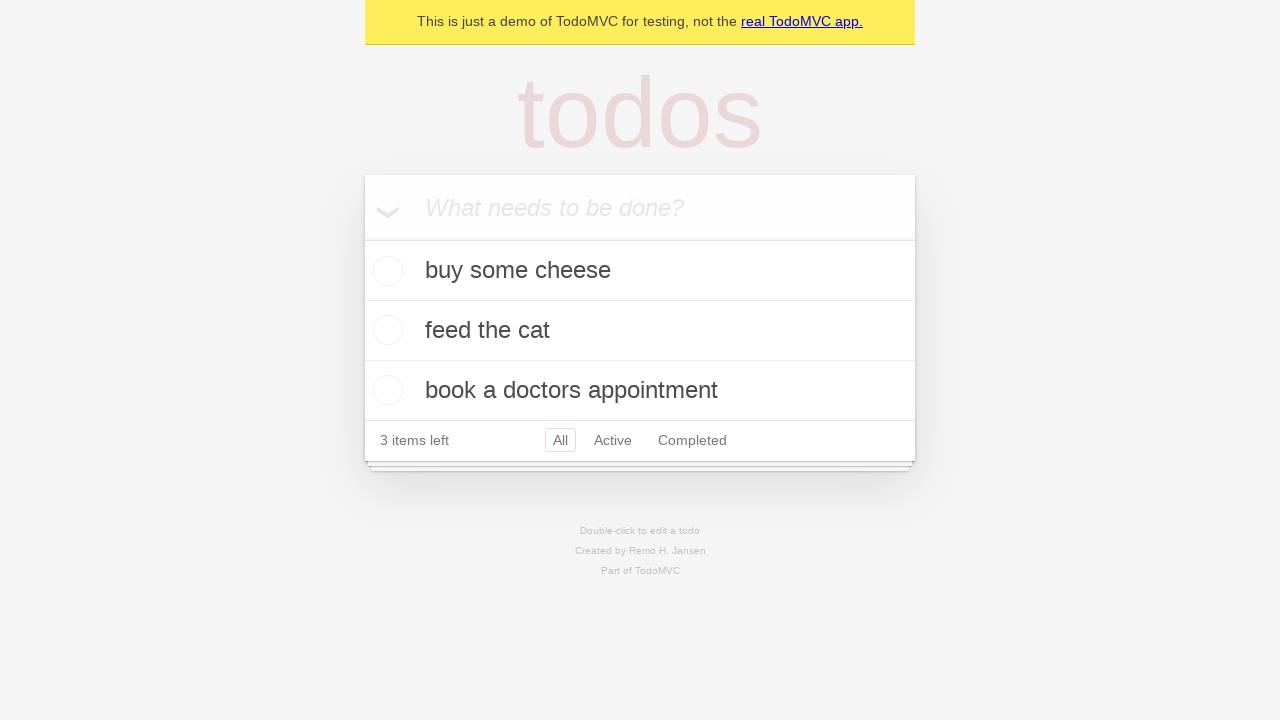

Checked the second todo item (feed the cat) at (385, 330) on internal:testid=[data-testid="todo-item"s] >> nth=1 >> internal:role=checkbox
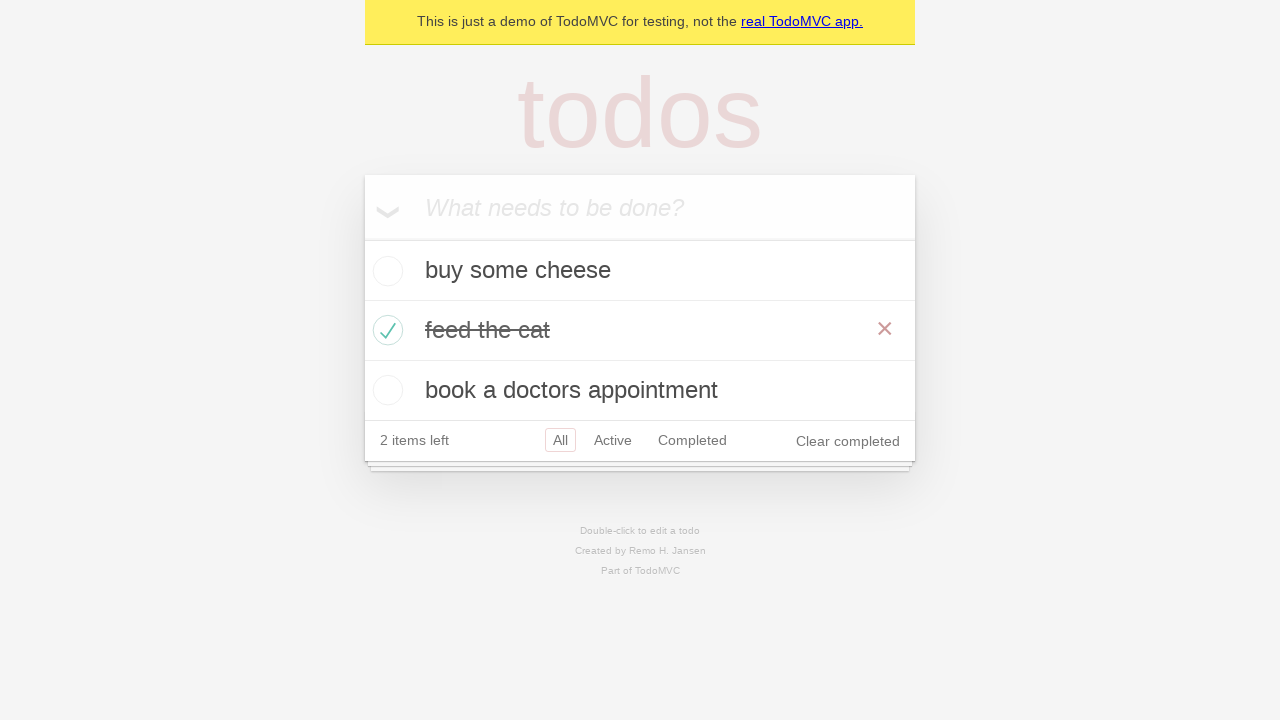

Clicked Completed filter to display only completed items at (692, 440) on internal:role=link[name="Completed"i]
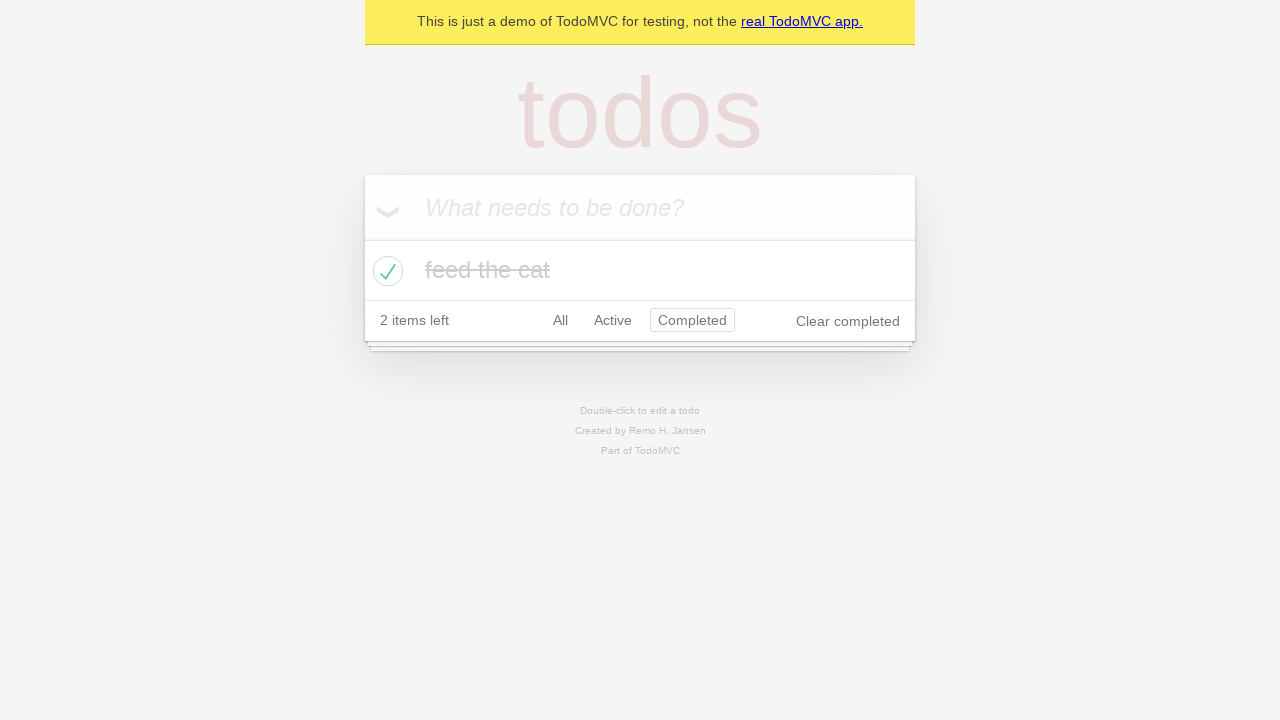

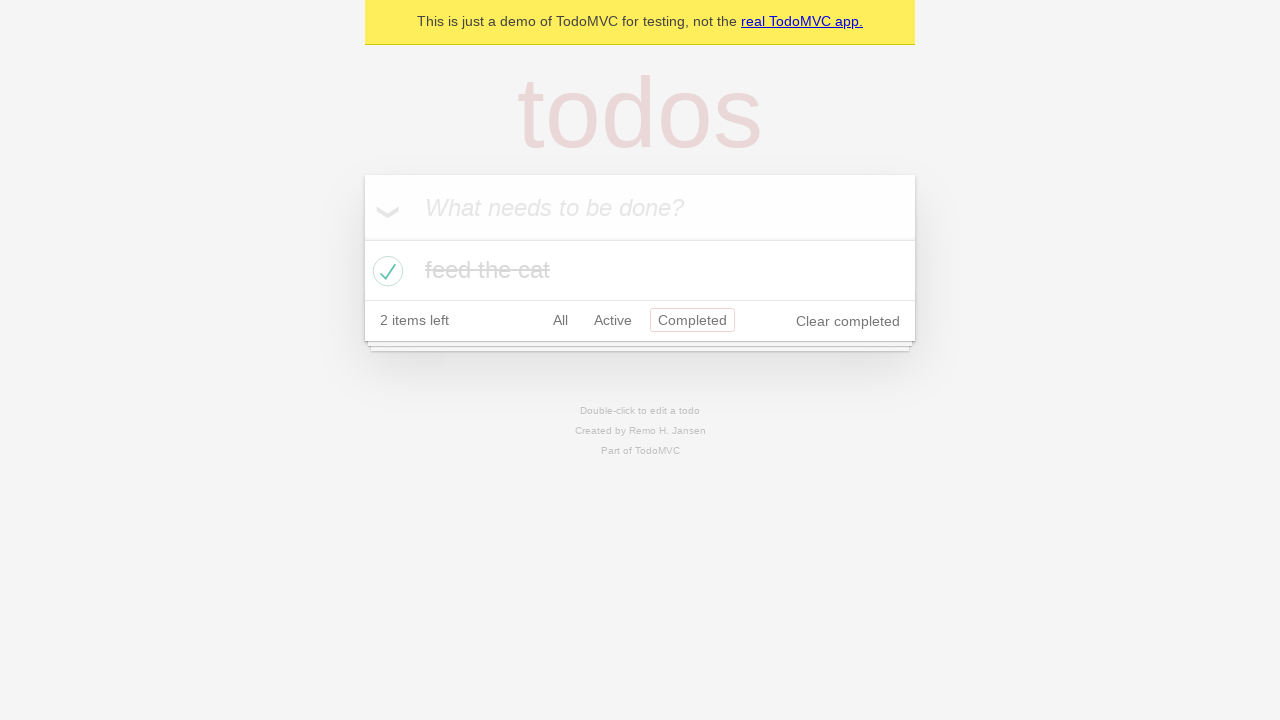